Tests the add/remove elements functionality by clicking the "Add Element" button to create a Delete button, verifying it appears, then clicking Delete to remove it and verifying it's no longer displayed.

Starting URL: https://practice.cydeo.com/add_remove_elements/

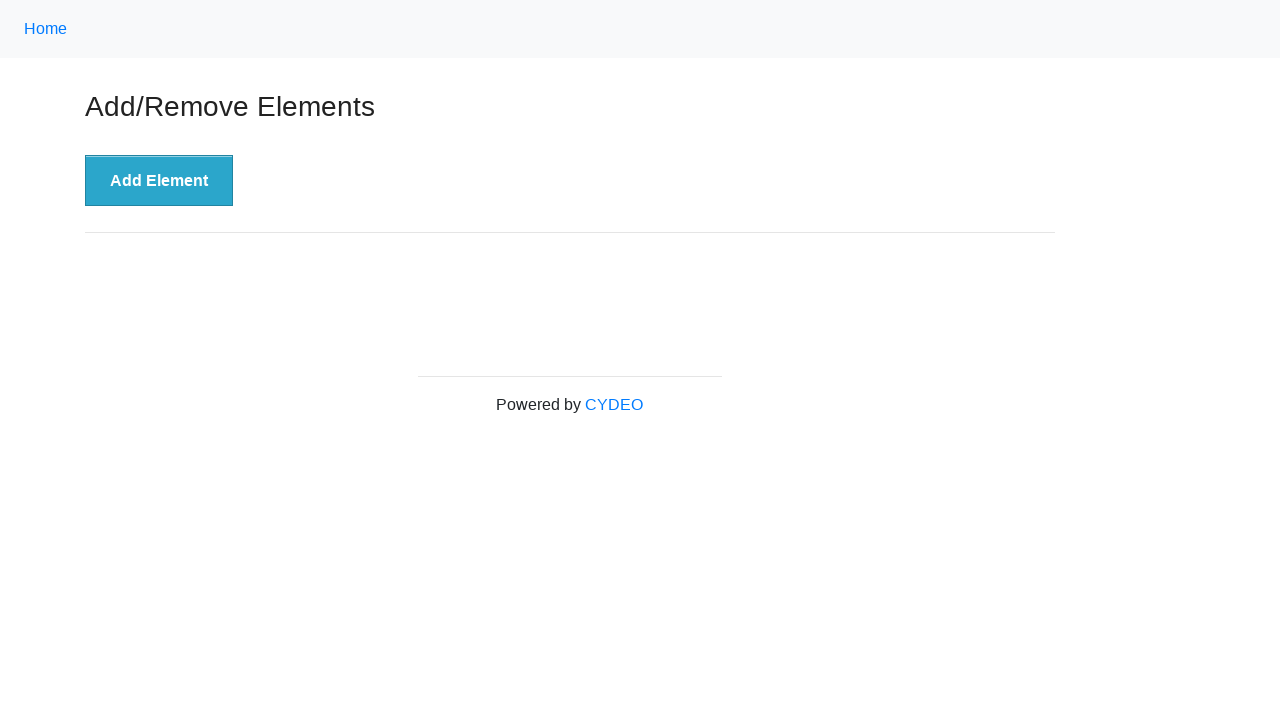

Navigated to add/remove elements practice page
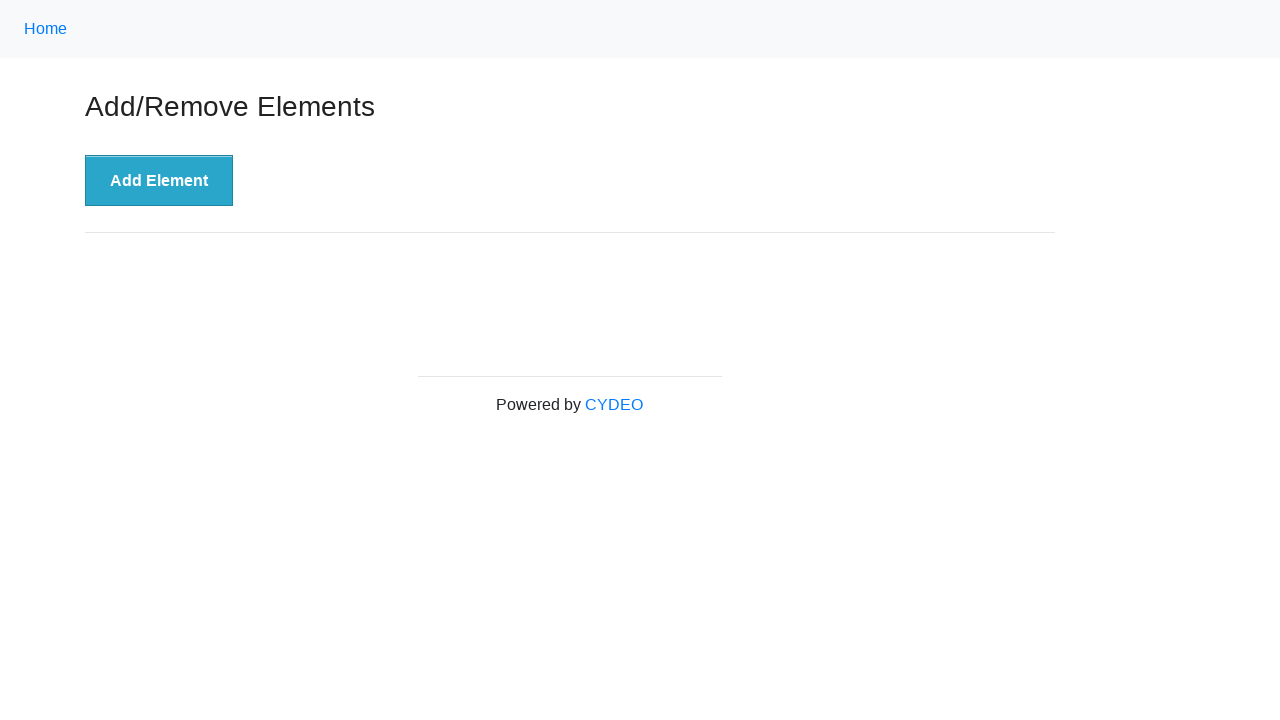

Clicked 'Add Element' button at (159, 181) on xpath=//button[text()='Add Element']
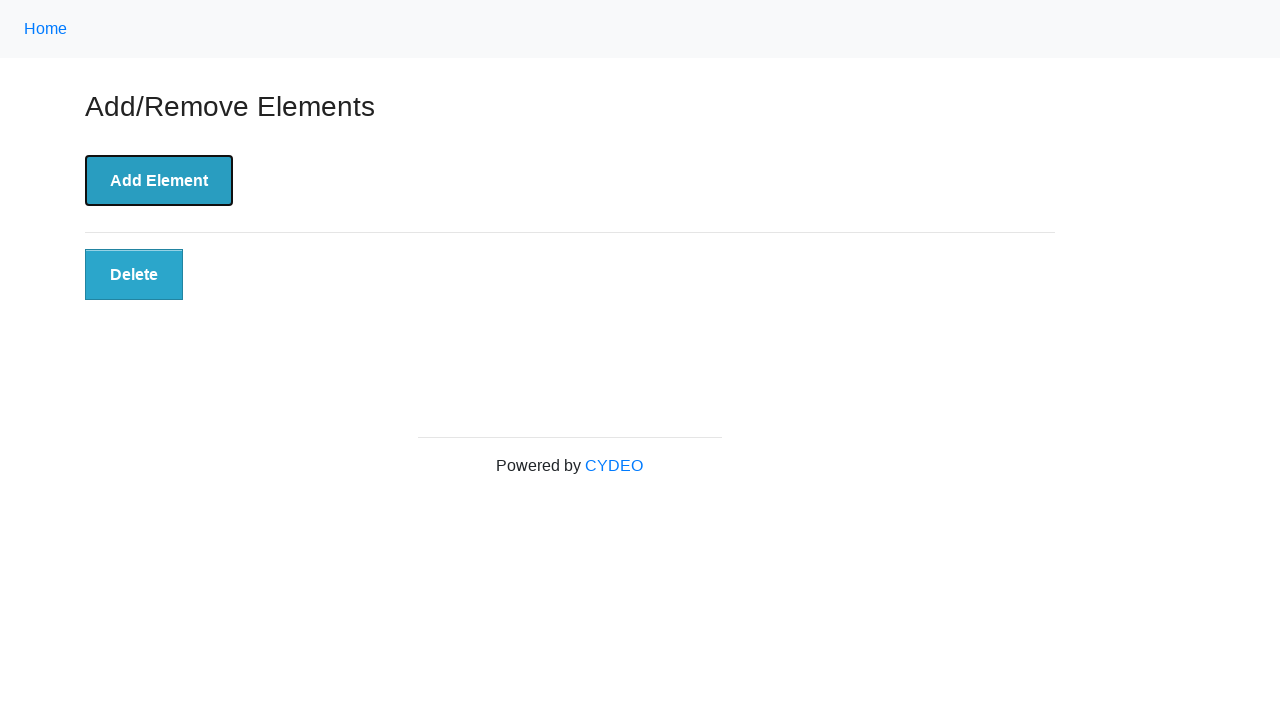

Delete button appeared and is visible
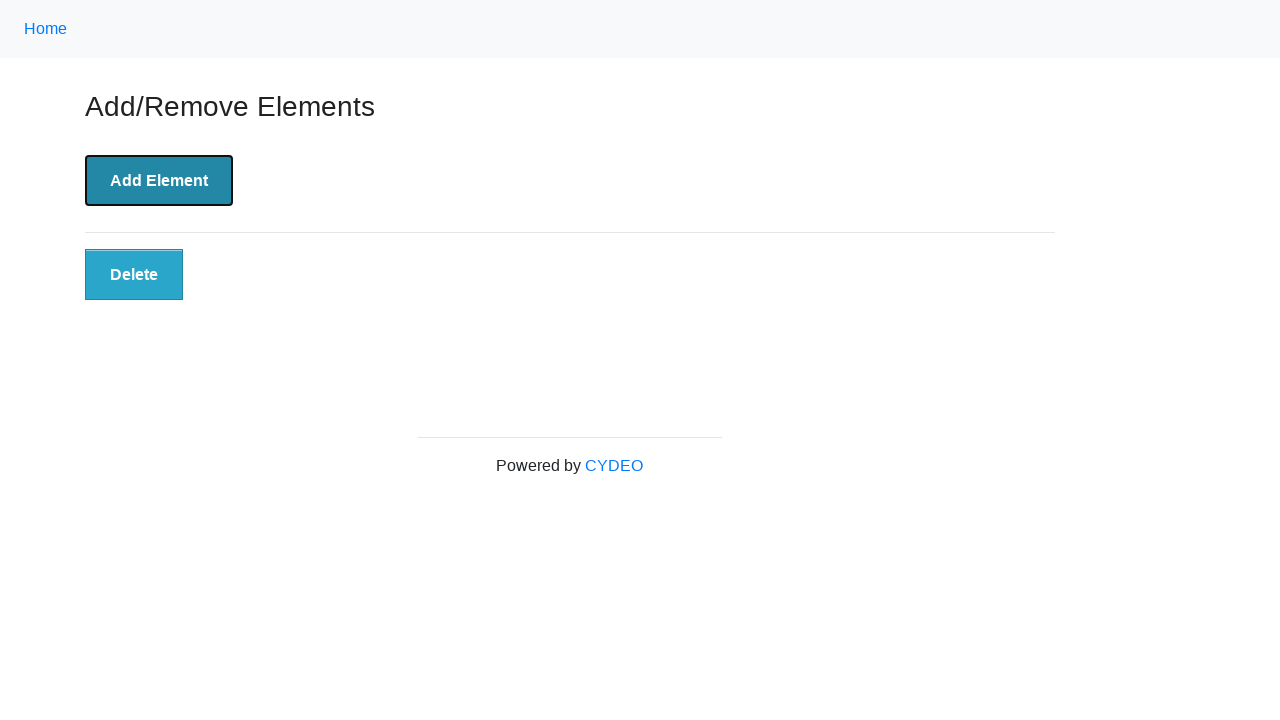

Clicked Delete button to remove element at (134, 275) on xpath=//button[text()='Delete']
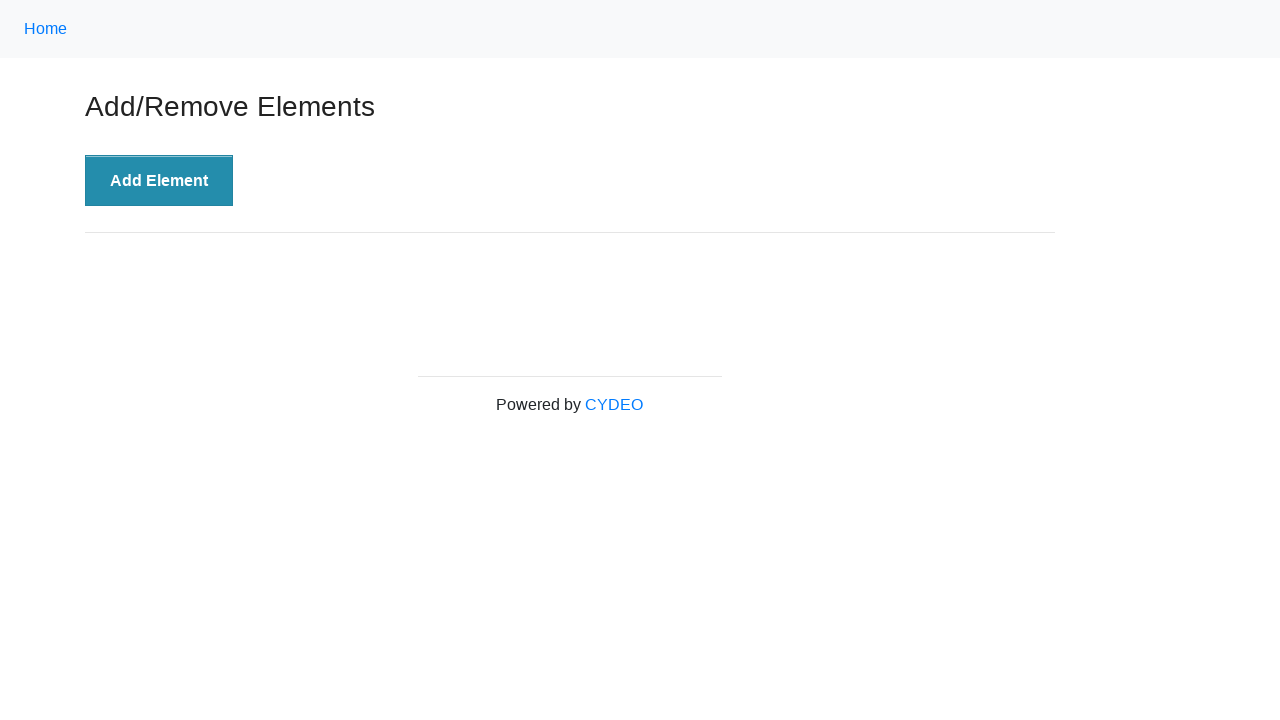

Delete button successfully removed from DOM
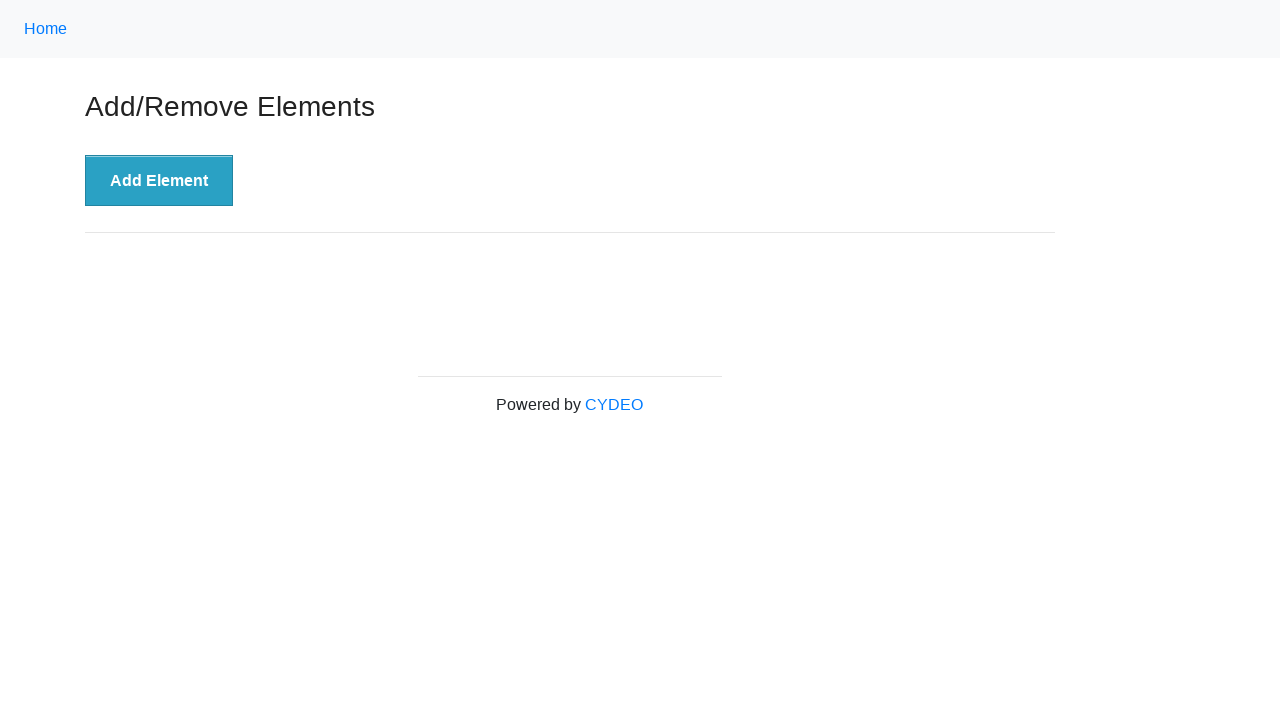

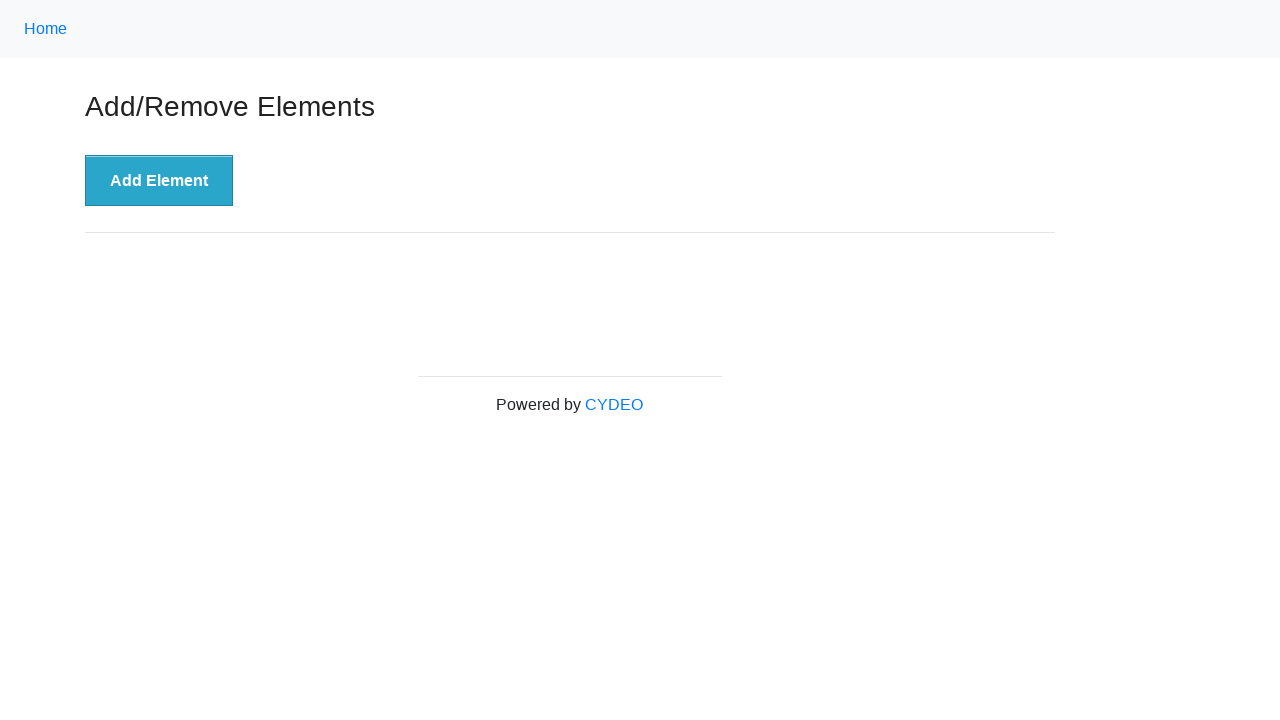